Tests a math form by reading two numbers displayed on the page, calculating their sum, selecting the correct answer from a dropdown menu, and submitting the form.

Starting URL: https://suninjuly.github.io/selects2.html

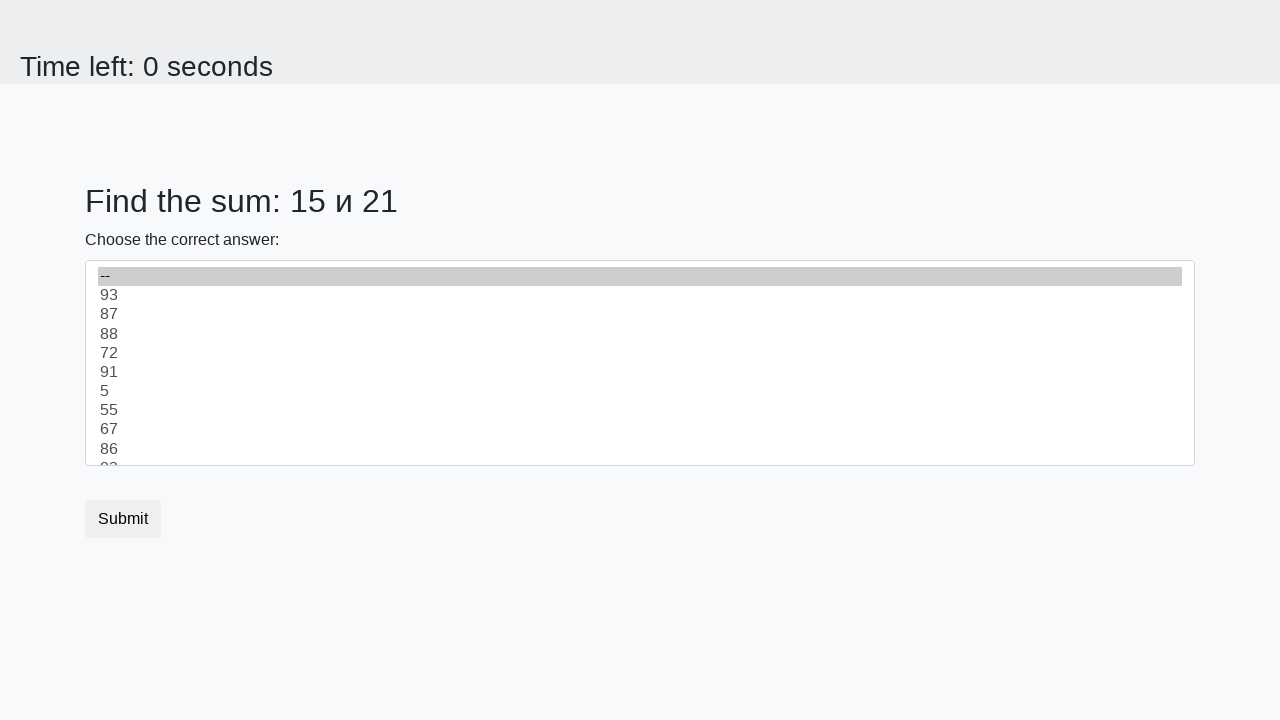

Read first number from #num1 element
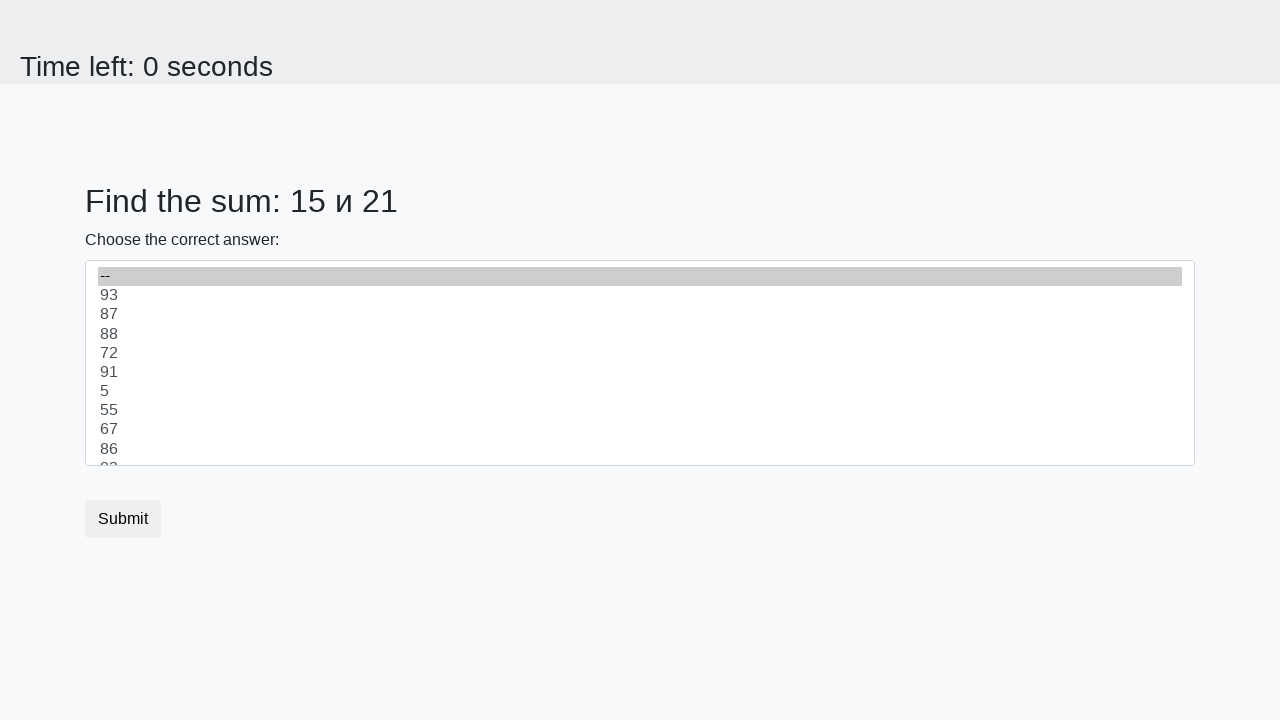

Read second number from #num2 element
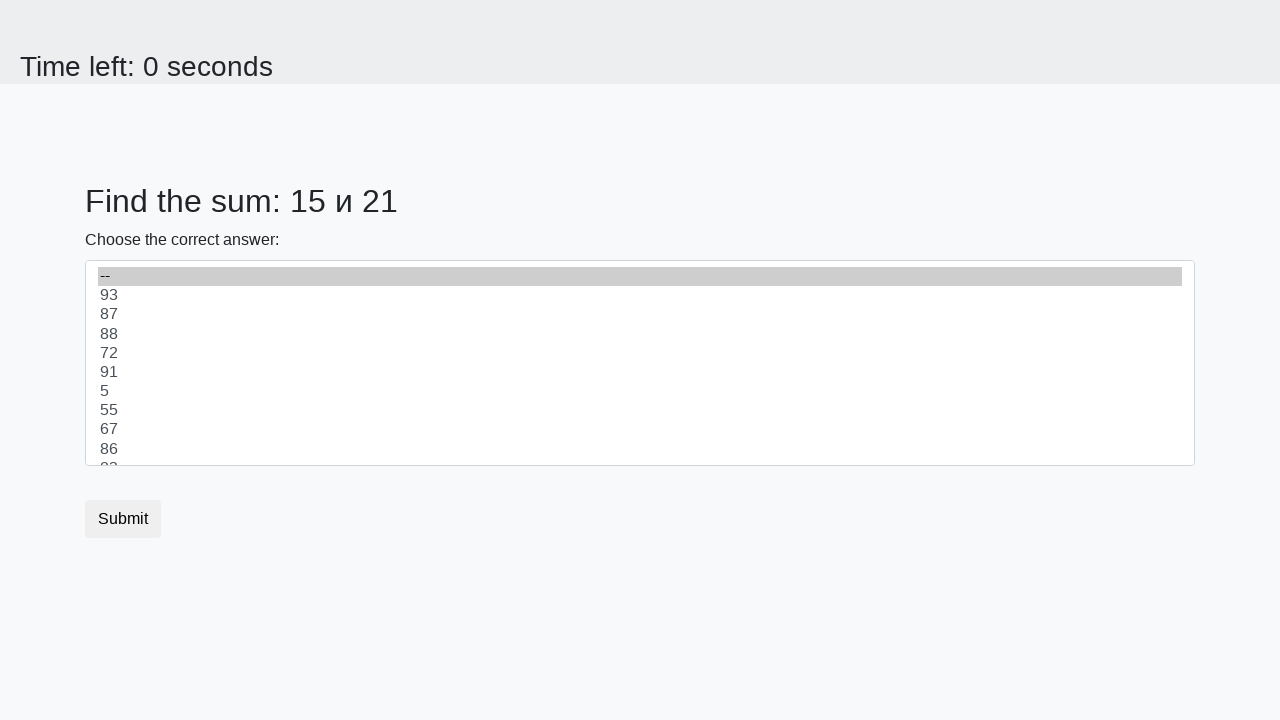

Calculated sum: 15 + 21 = 36
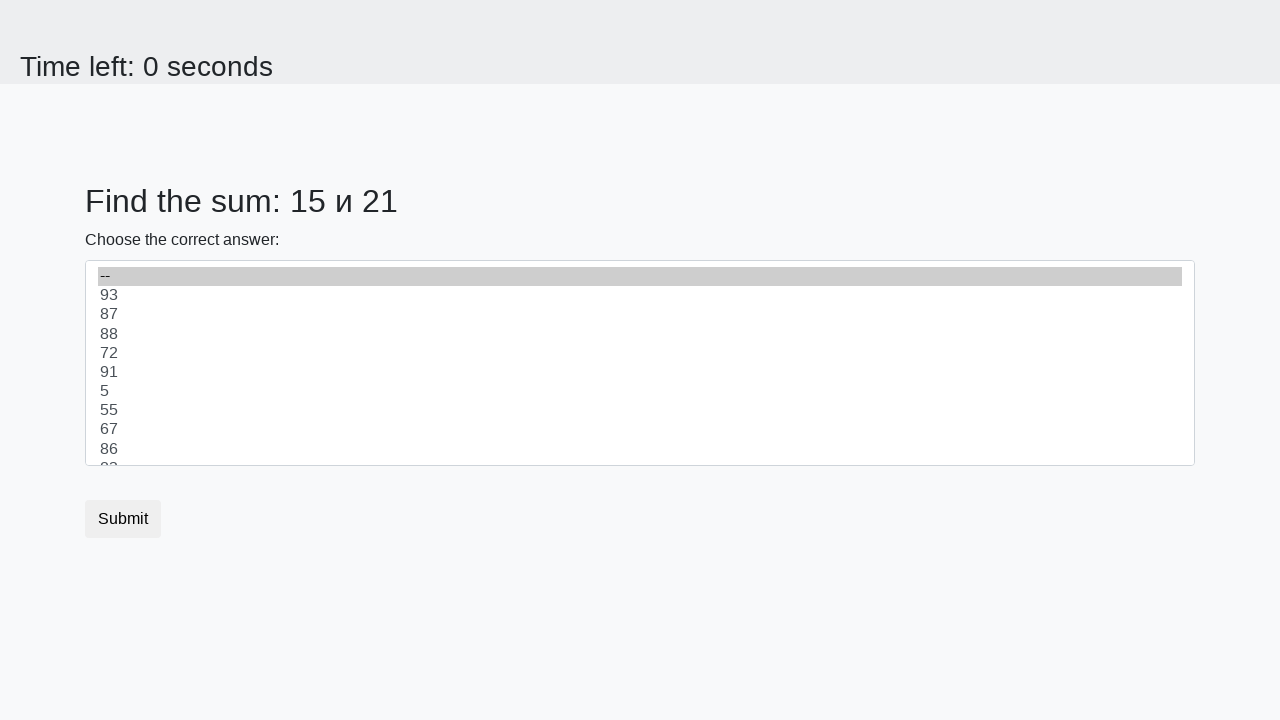

Selected value 36 from dropdown menu on select
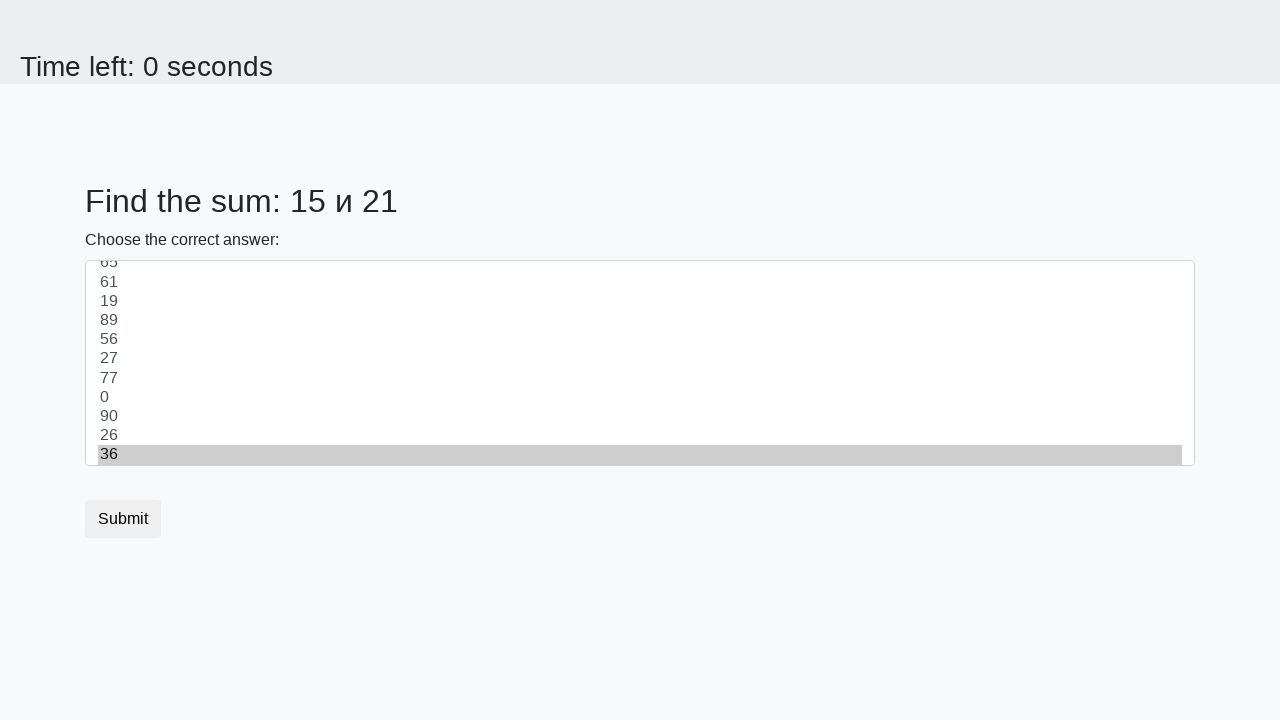

Clicked submit button to submit form at (123, 519) on .btn-default
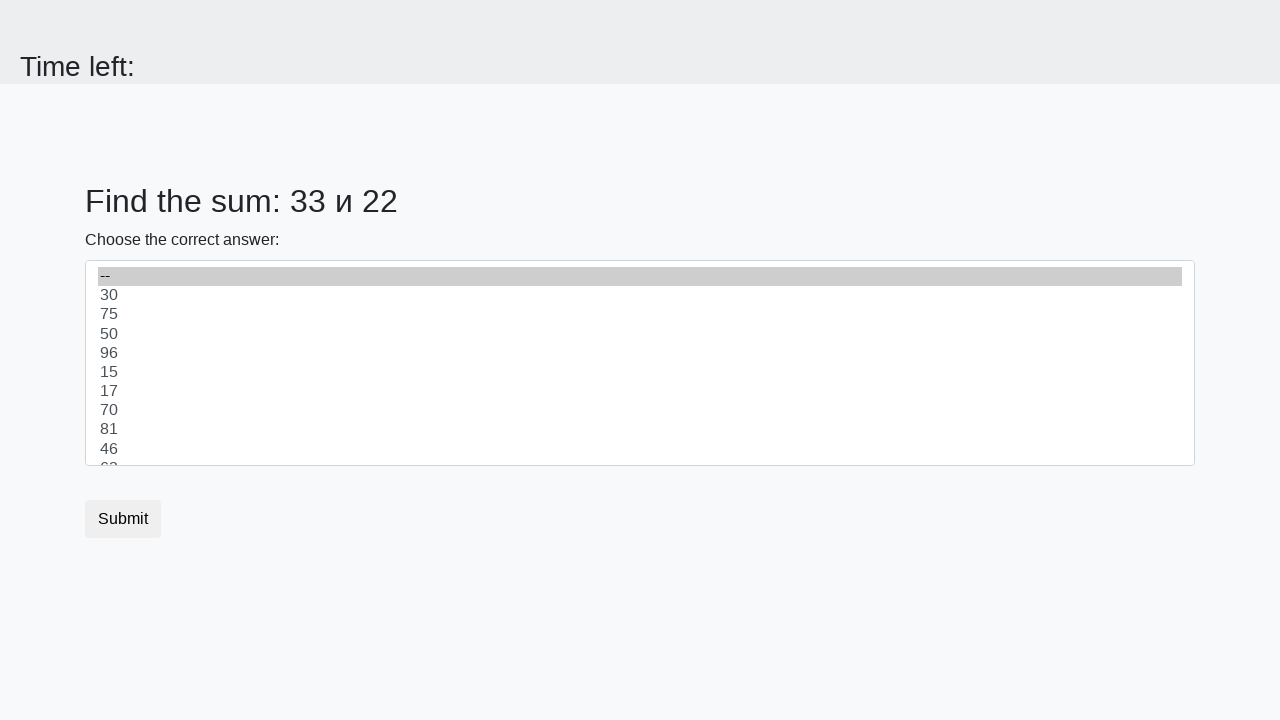

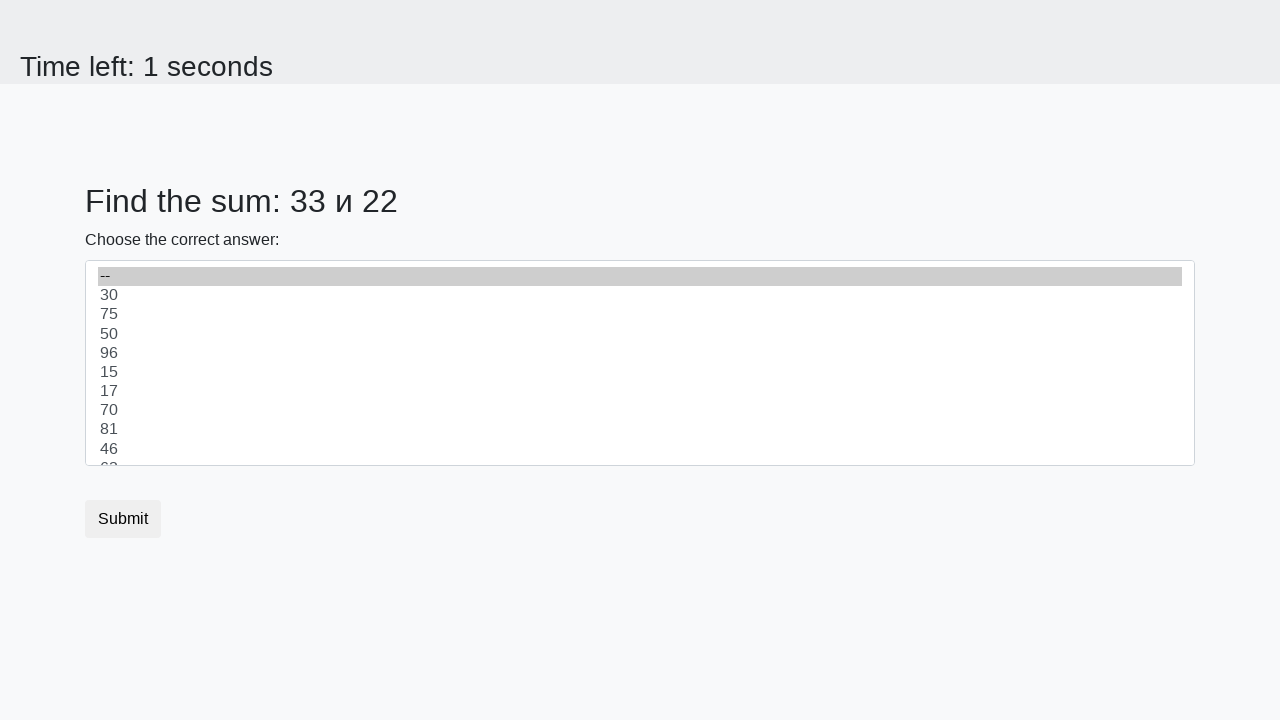